Navigates to the OrangeHRM demo site and verifies the page loads successfully by waiting for the page content.

Starting URL: https://opensource-demo.orangehrmlive.com/

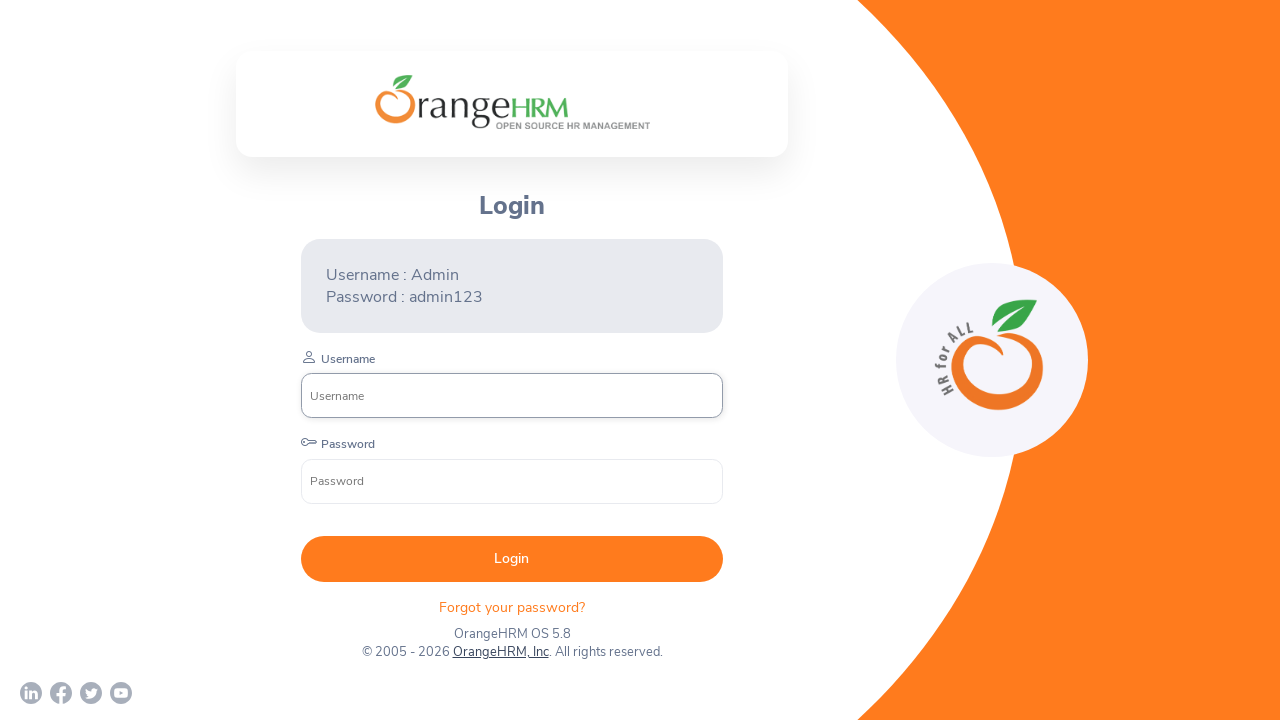

Waited for page to reach domcontentloaded state
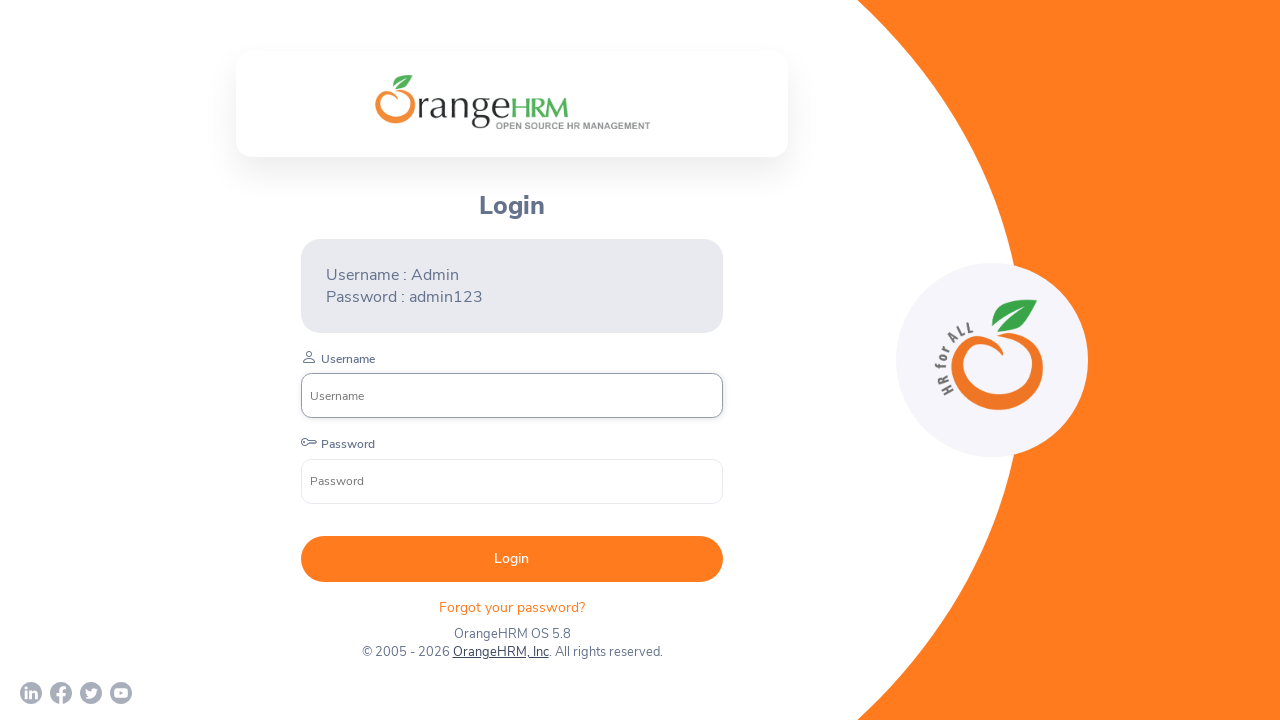

Verified OrangeHRM login container loaded successfully
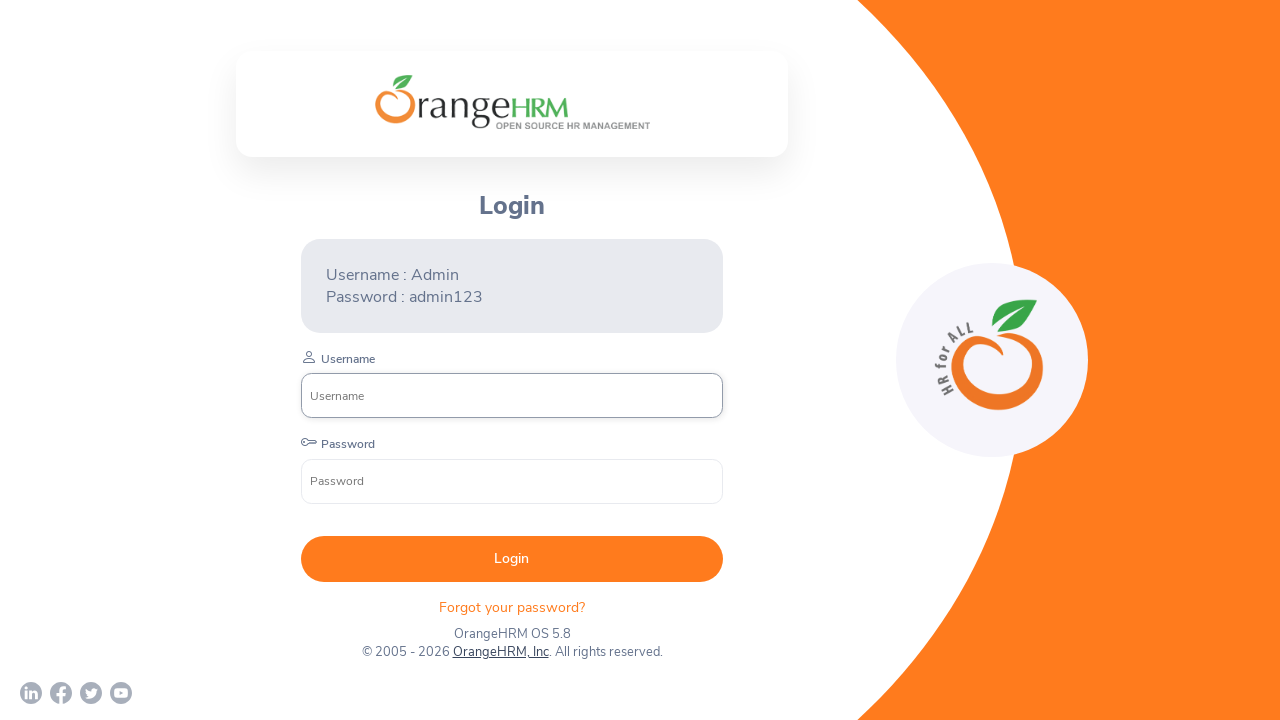

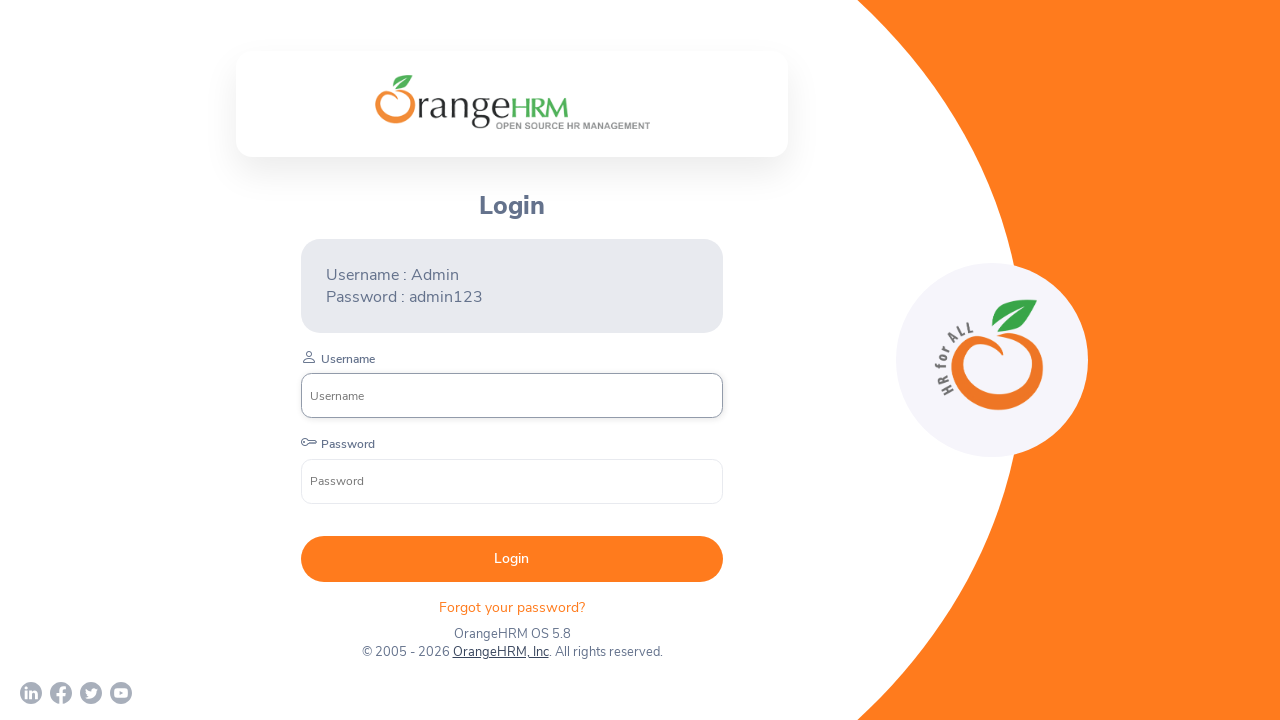